Tests dynamic loading functionality where an element is rendered after clicking a start button. Clicks the start button, waits for the loading to complete, and verifies the finish text appears.

Starting URL: http://the-internet.herokuapp.com/dynamic_loading/2

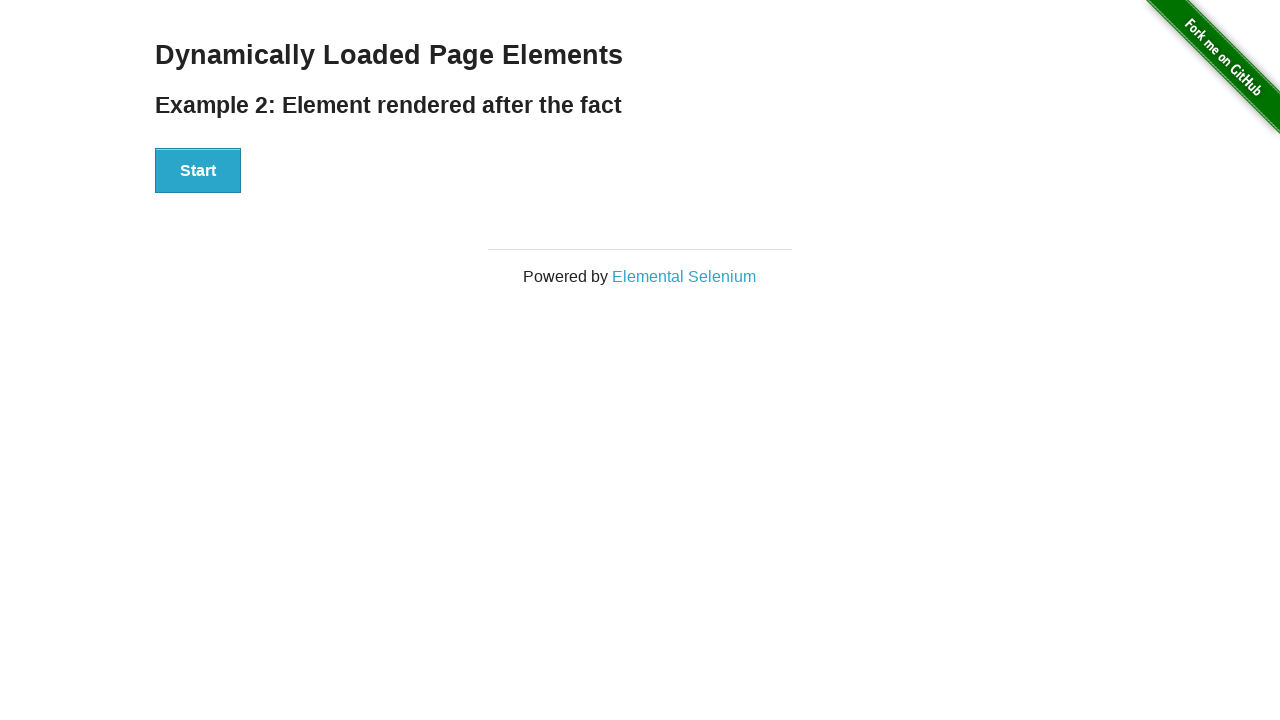

Clicked the Start button to initiate dynamic loading at (198, 171) on #start button
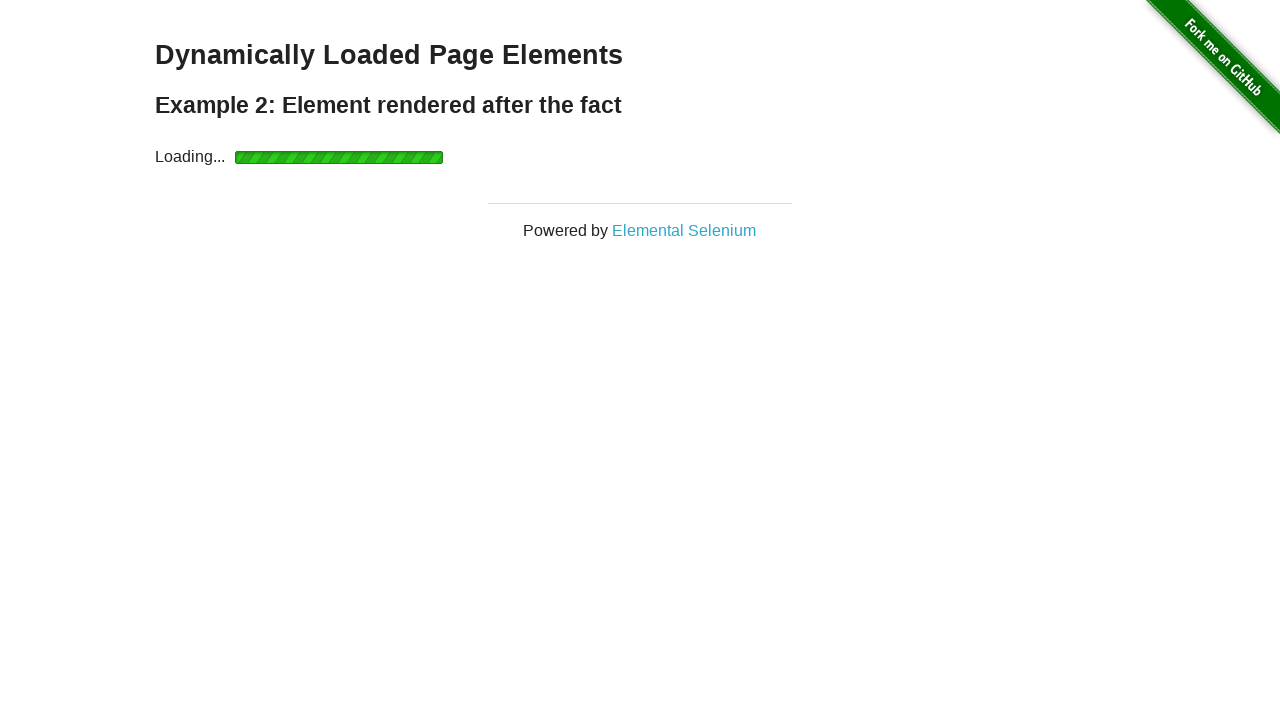

Waited for finish element to become visible after dynamic loading completed
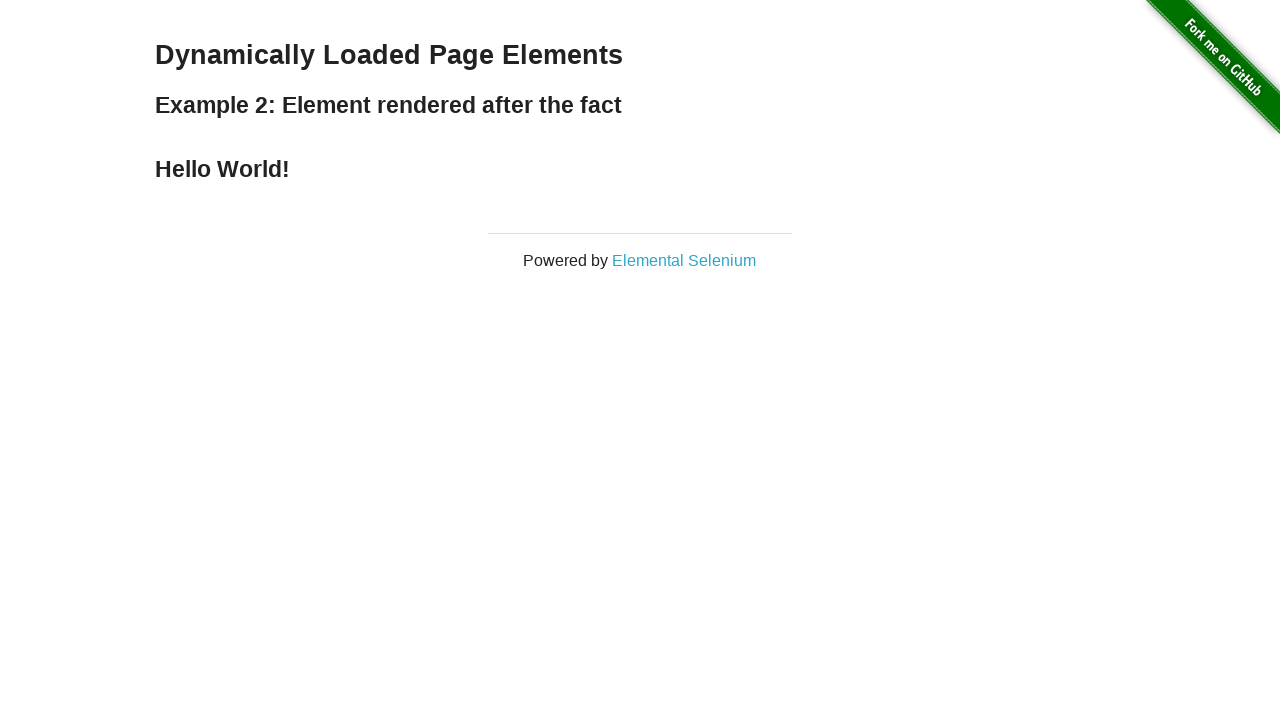

Verified finish element is visible
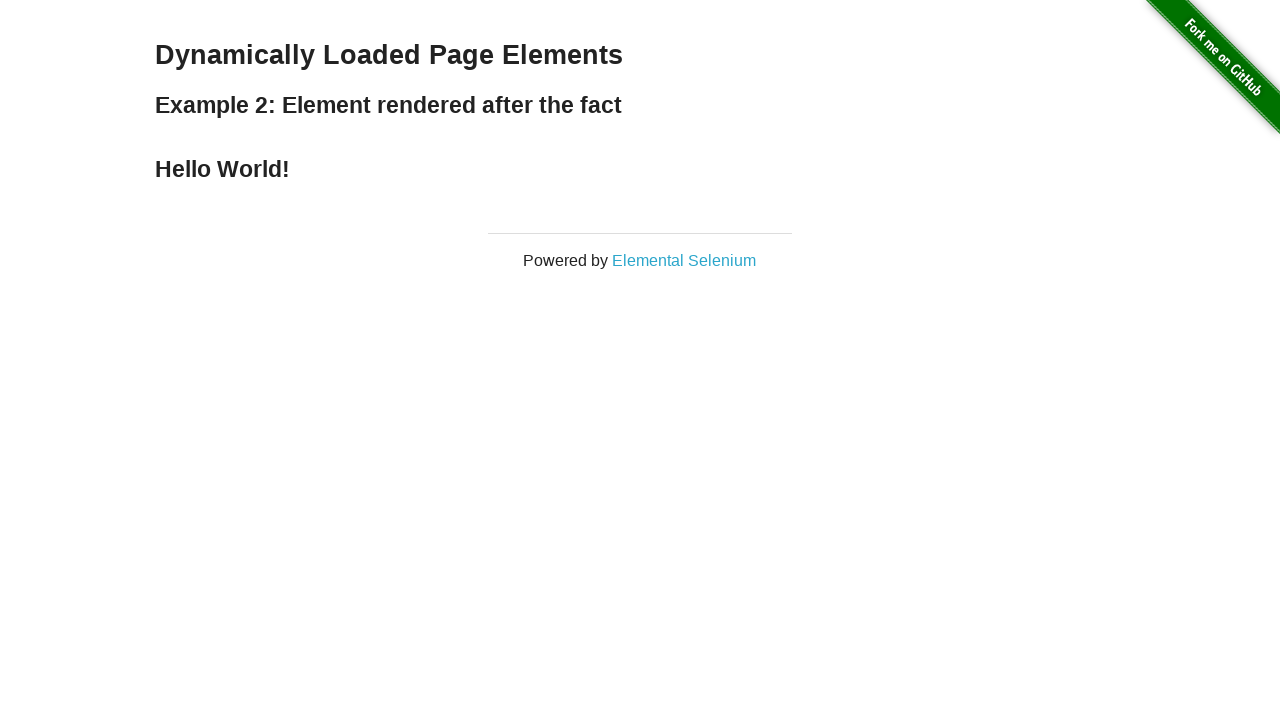

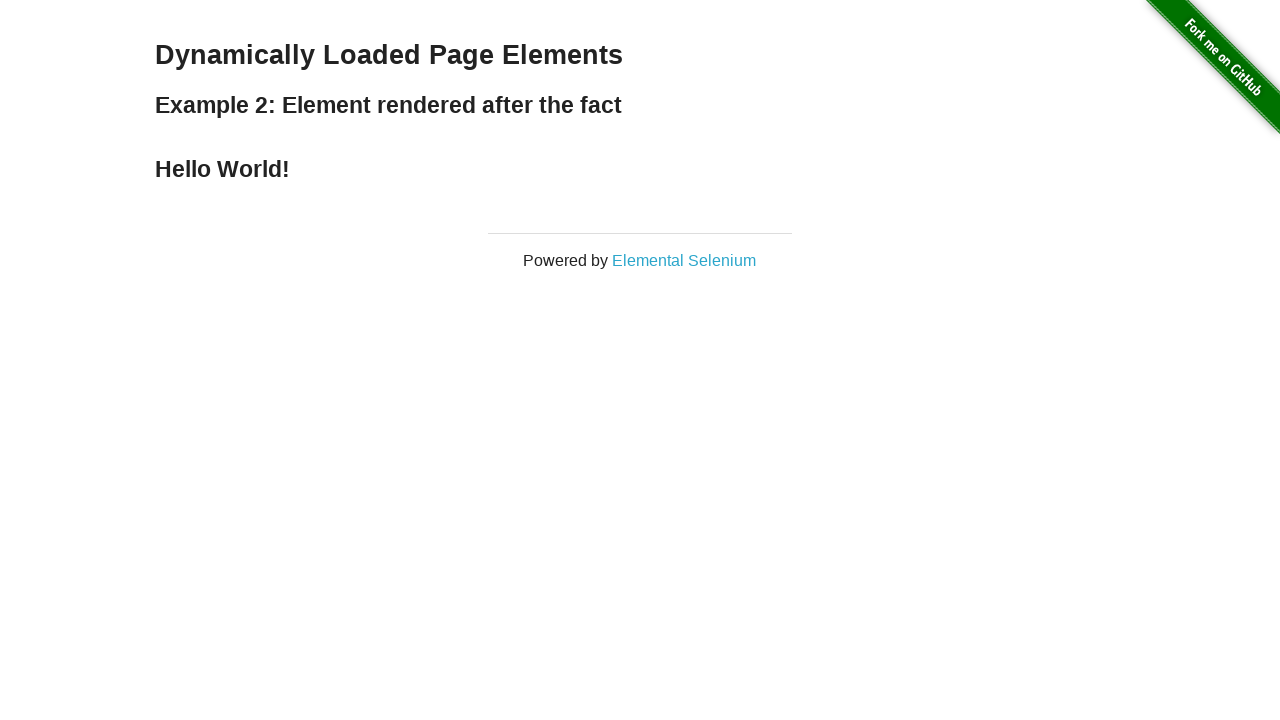